Tests drag-and-drop functionality by dragging element A to element B

Starting URL: https://crossbrowsertesting.github.io/drag-and-drop

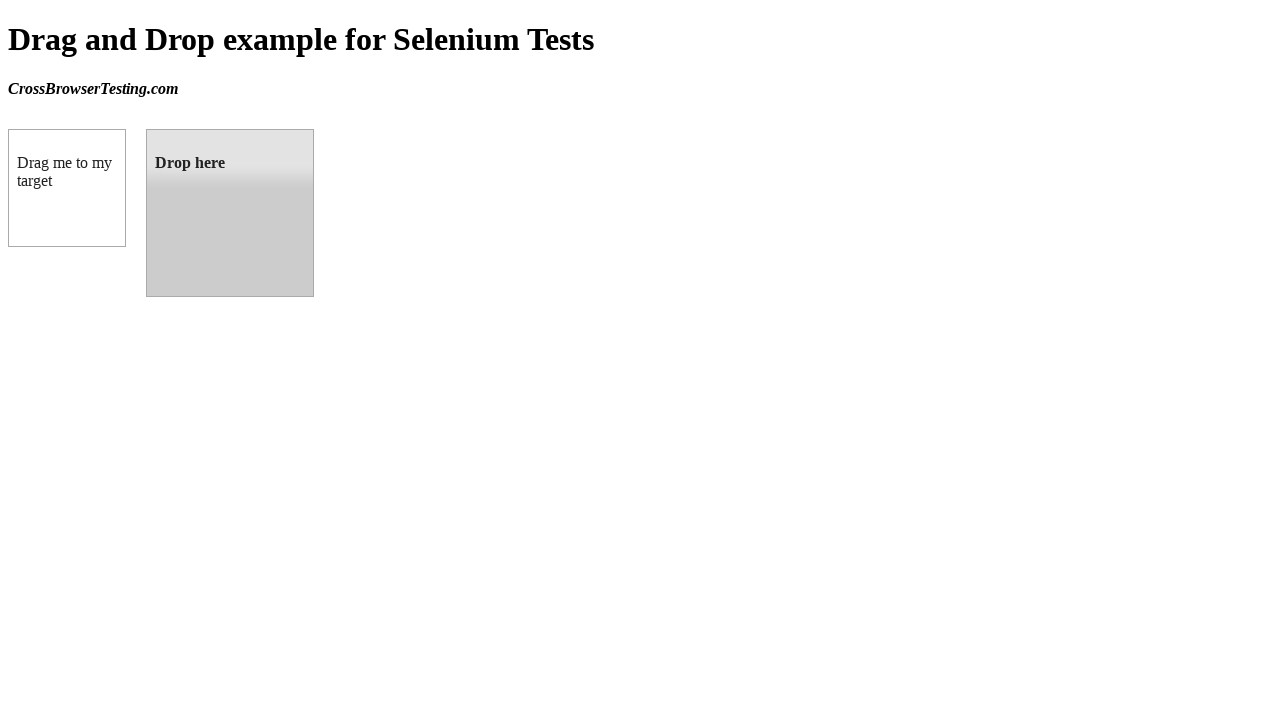

Waited for draggable element to be visible
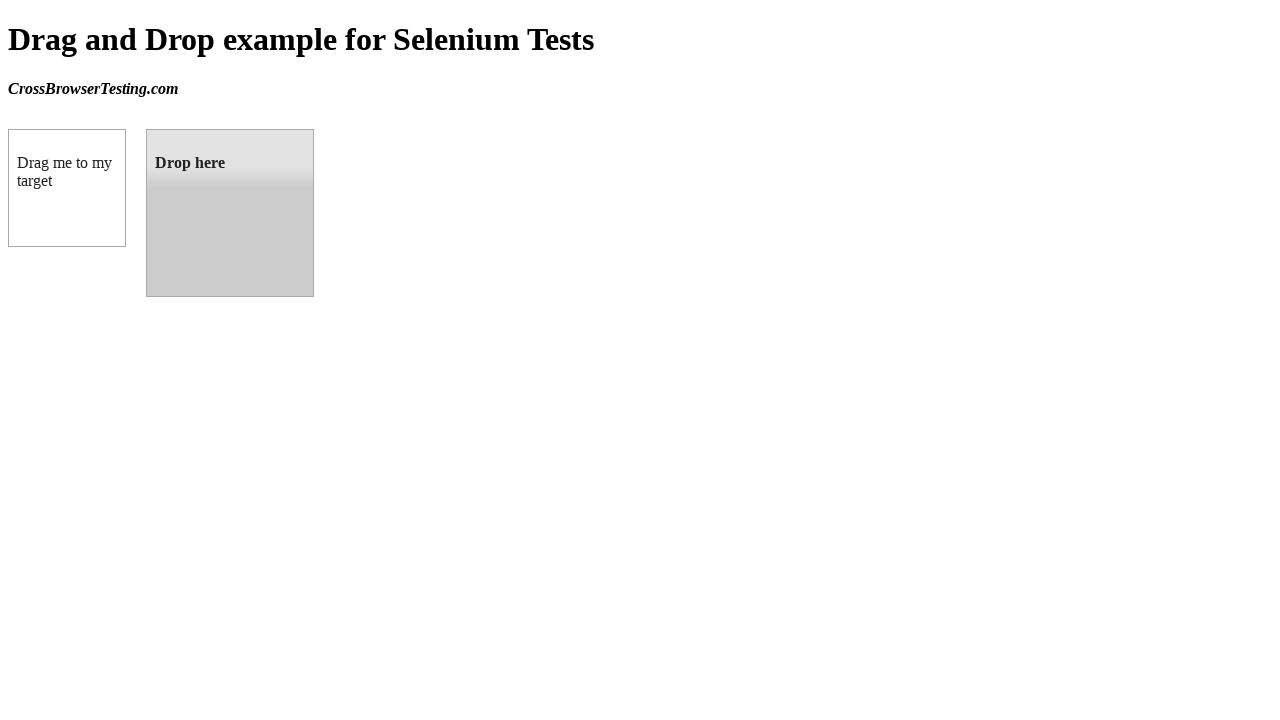

Waited for droppable element to be visible
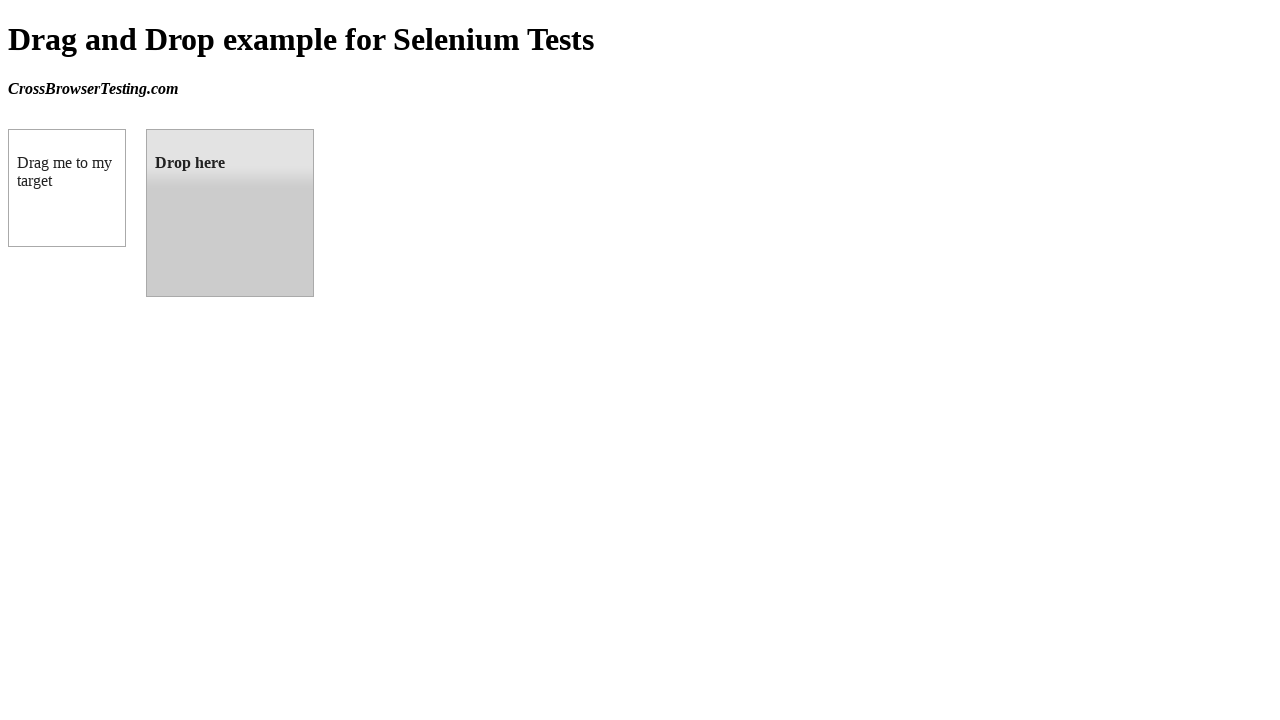

Dragged element A to element B successfully at (230, 213)
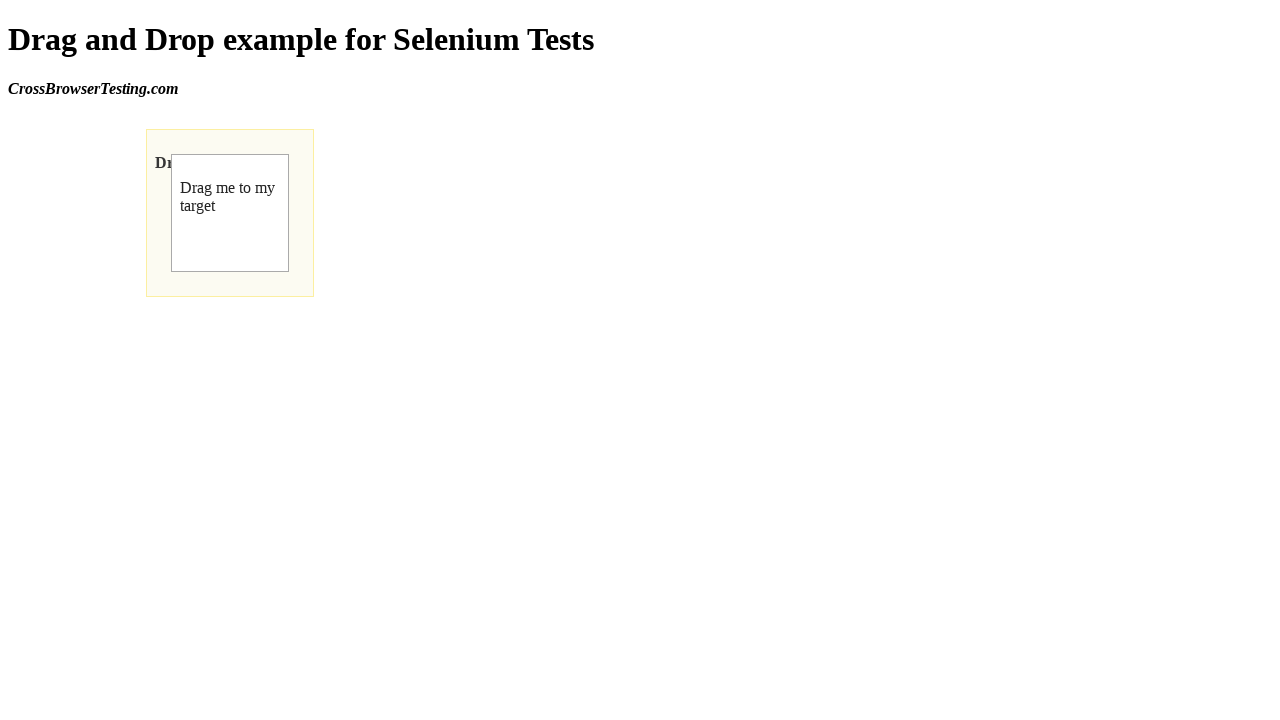

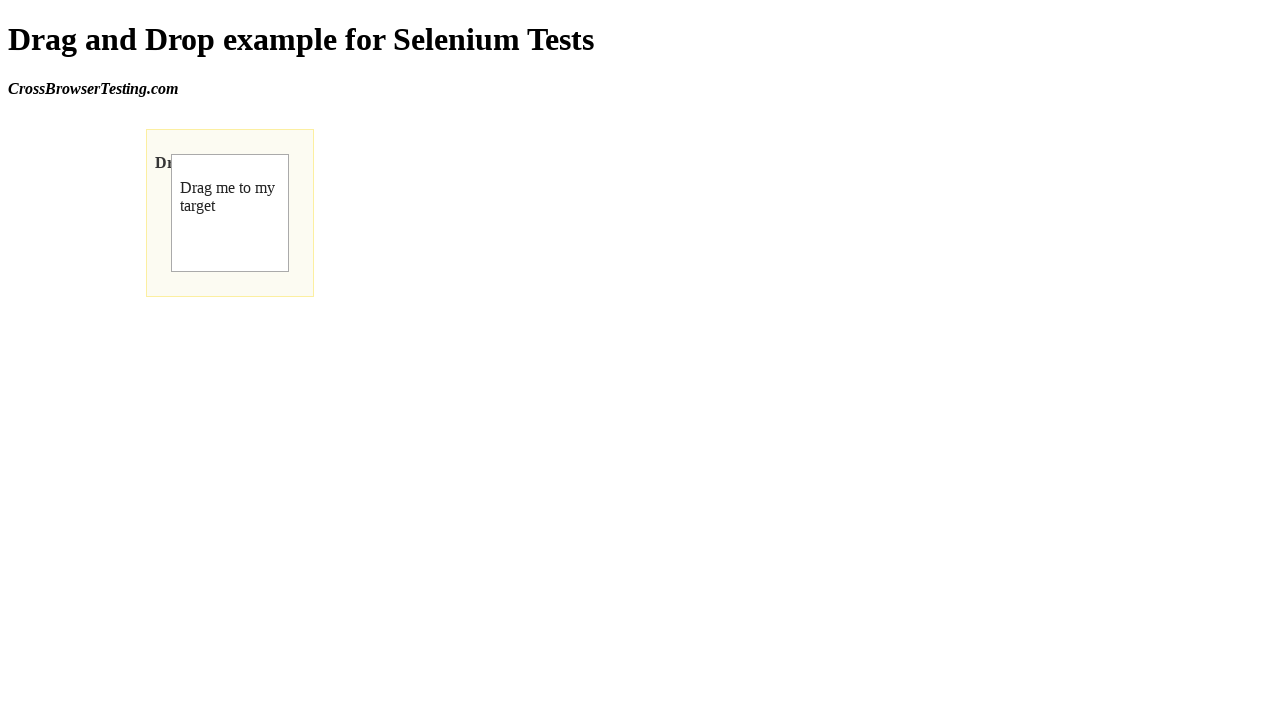